Tests a CPF (Brazilian tax ID) lookup form by entering a CPF number into the search input field

Starting URL: https://consultcpf-devaprender.netlify.app/

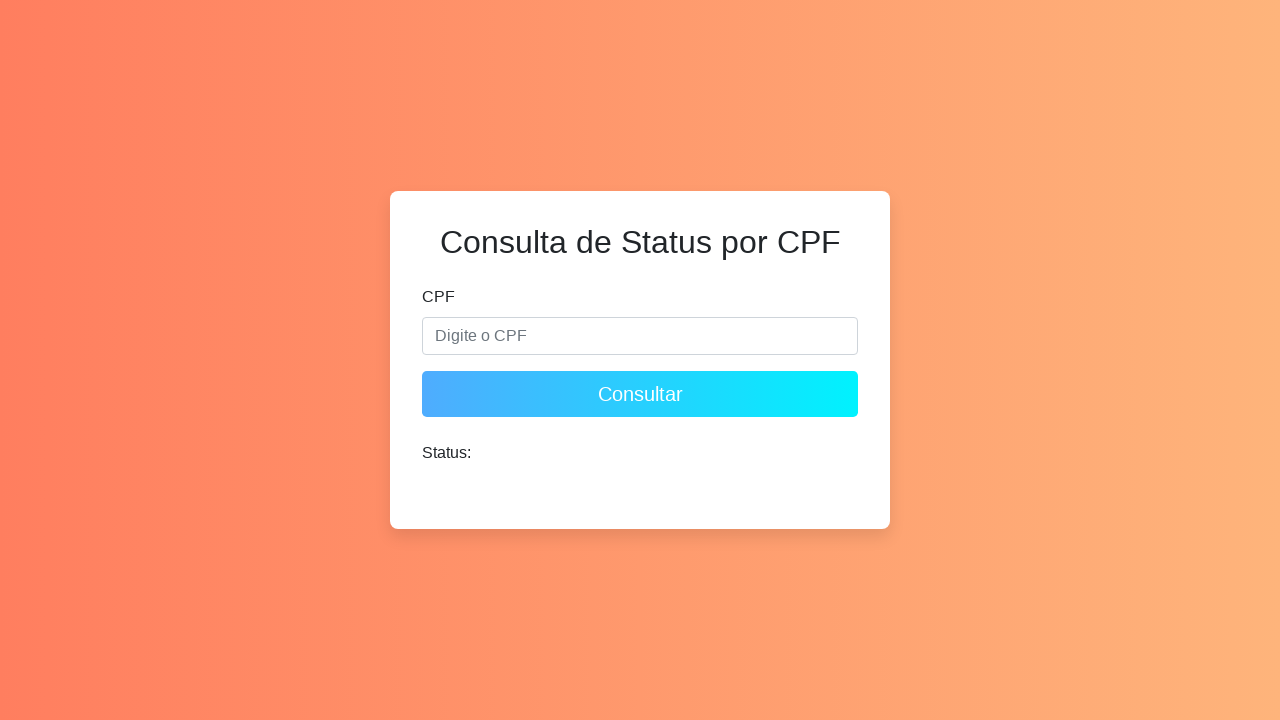

CPF input field loaded and is ready
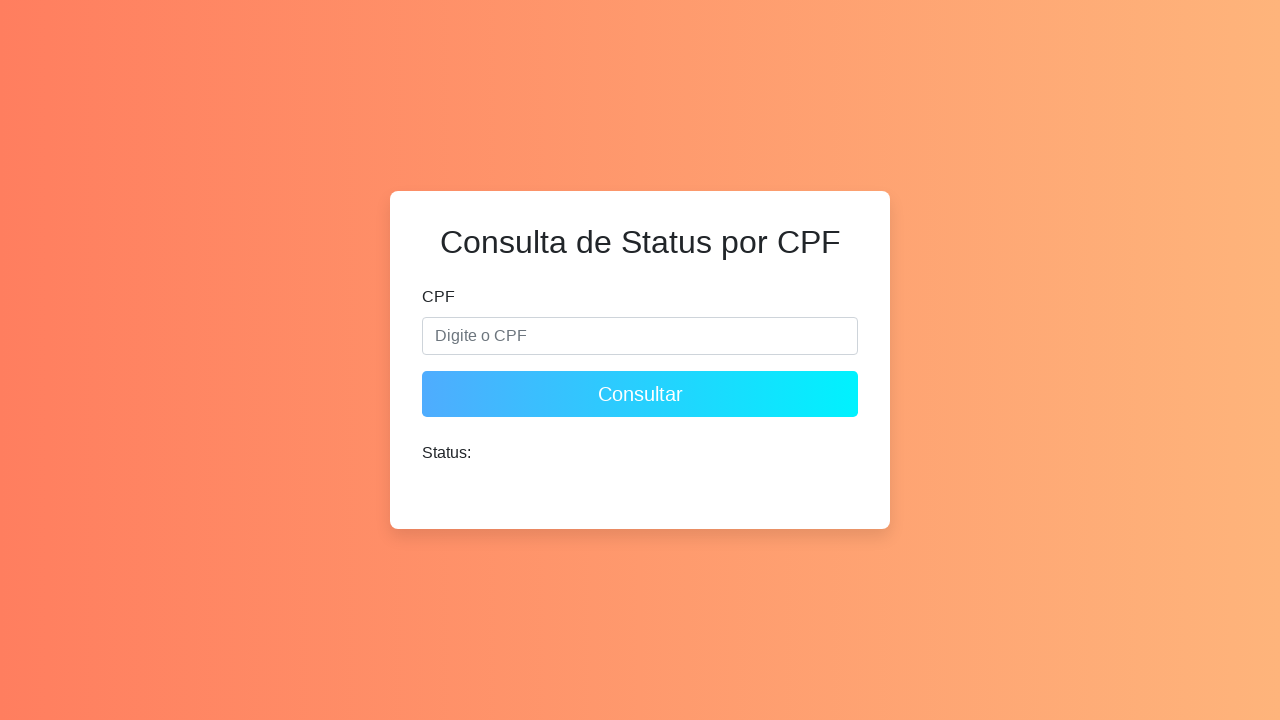

Filled CPF input field with sample CPF number '123.456.789-00' on #cpfInput
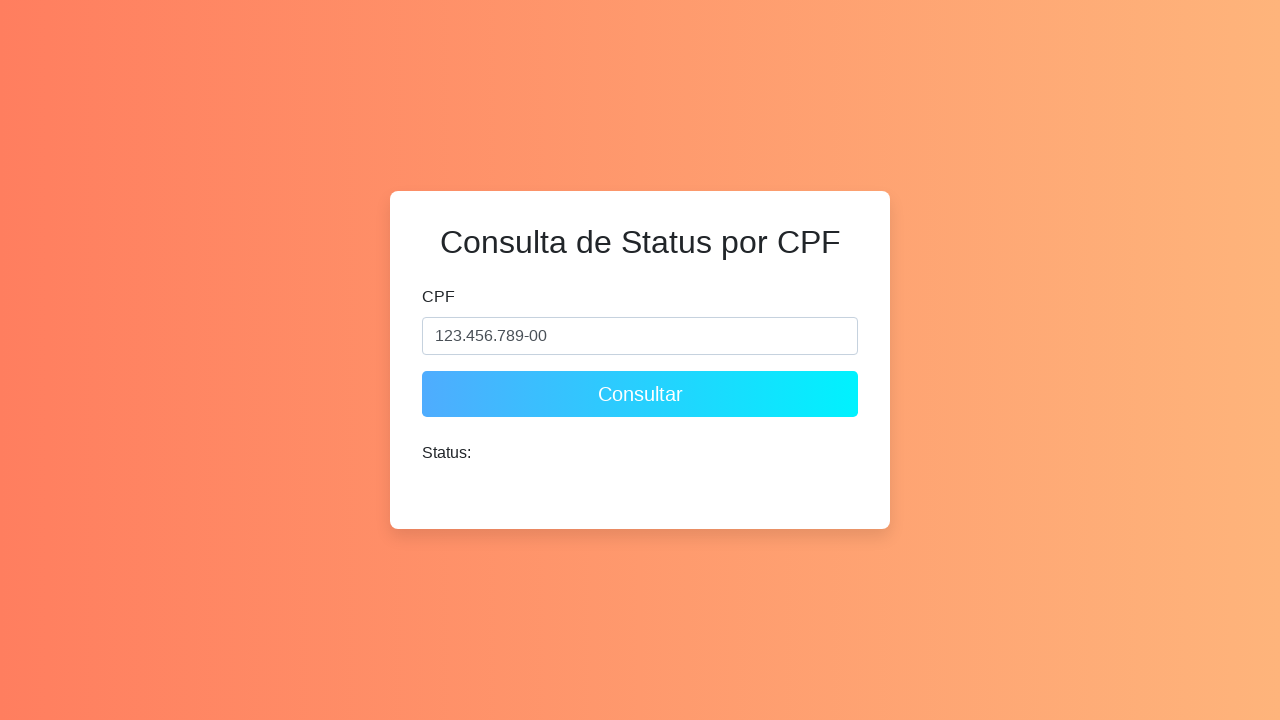

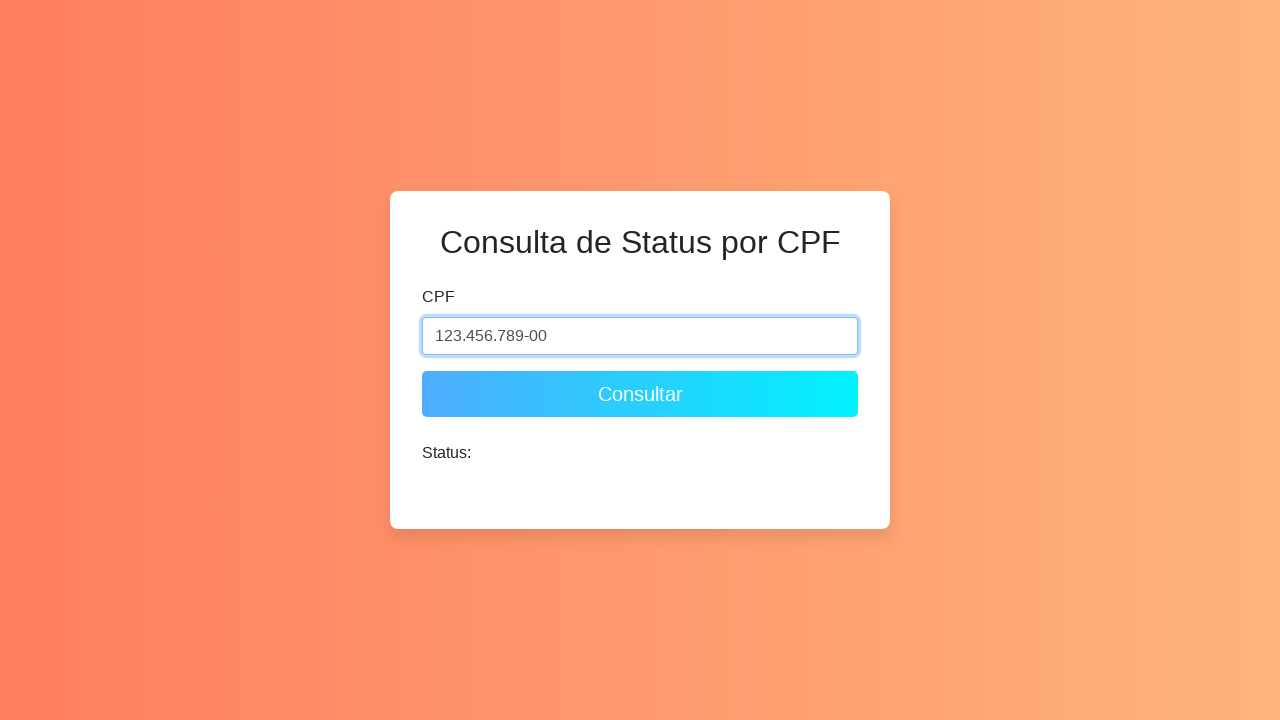